Tests the add/remove elements functionality by clicking the "Add Element" button to create a Delete button, verifying it appears, then clicking Delete to remove it and verifying it's no longer displayed.

Starting URL: https://practice.cydeo.com/add_remove_elements/

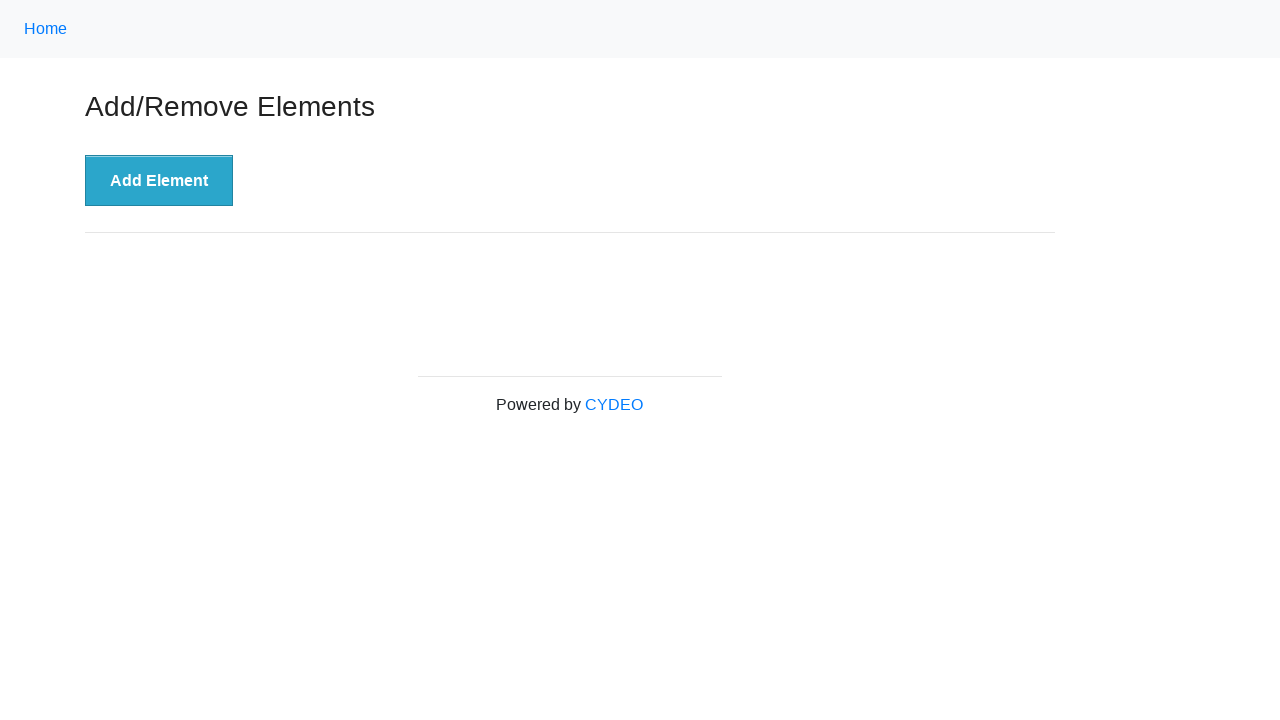

Clicked 'Add Element' button at (159, 181) on xpath=//button[.='Add Element']
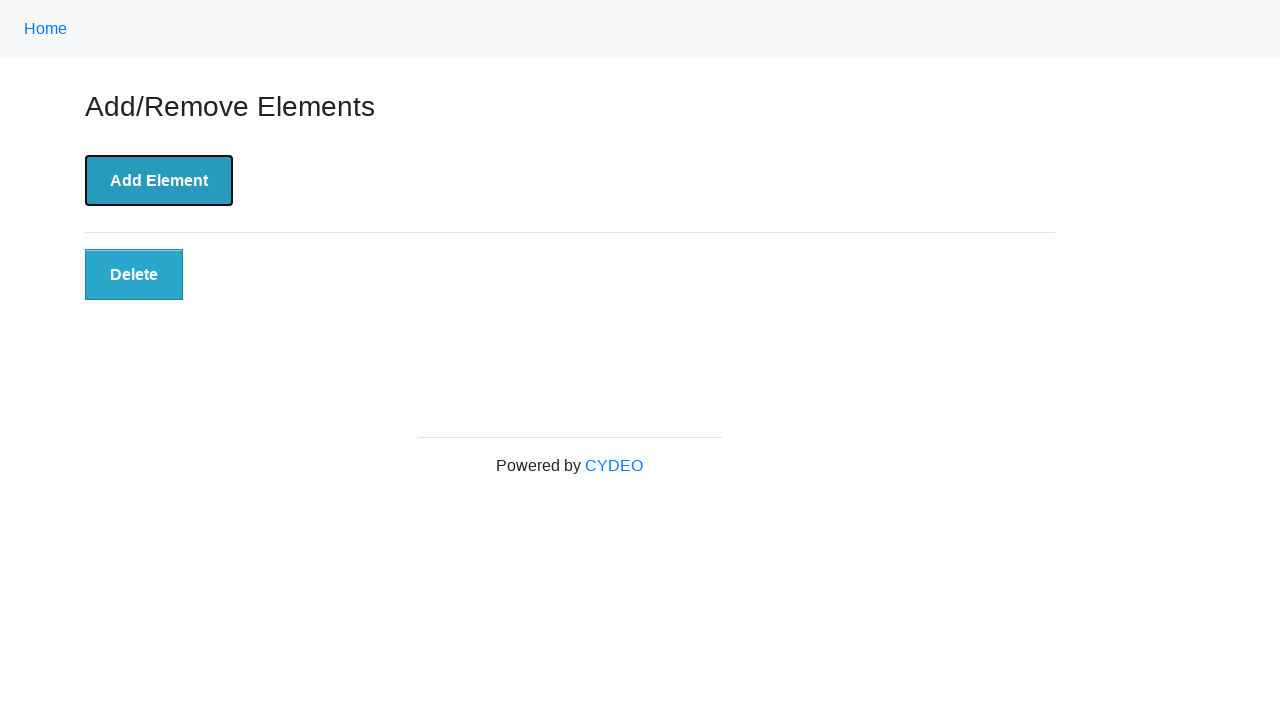

Delete button appeared and is visible
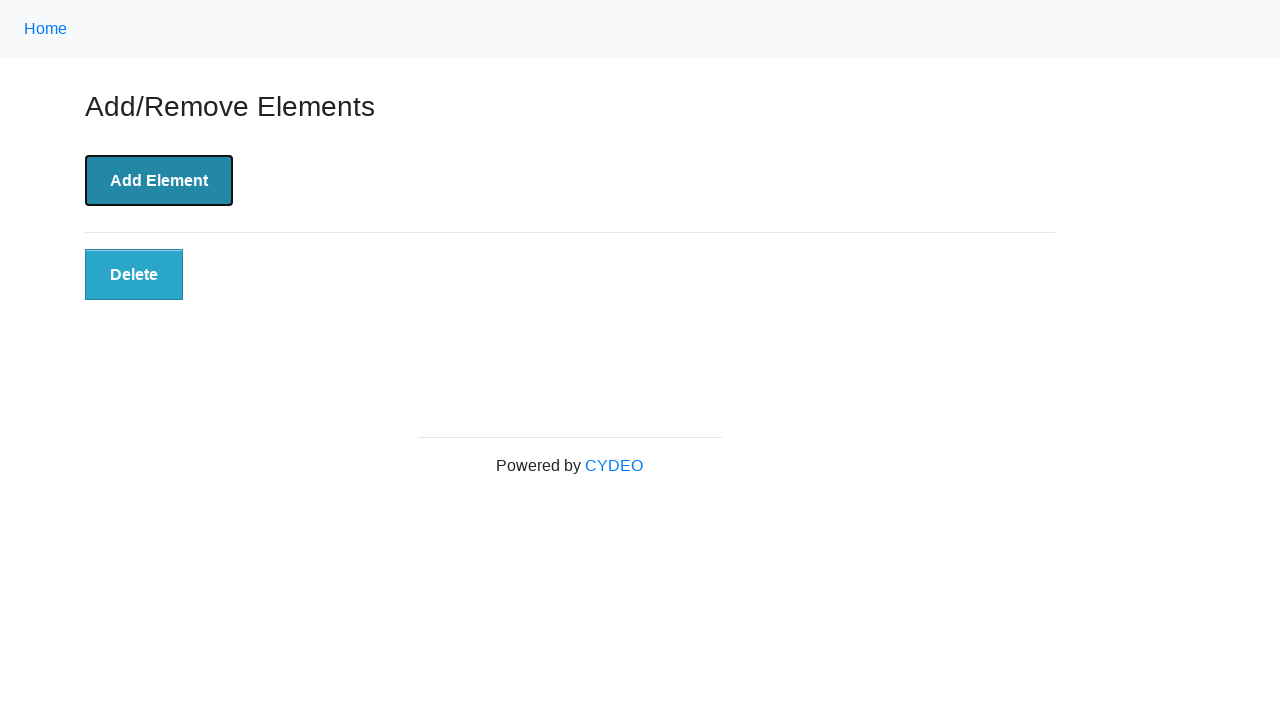

Clicked Delete button to remove element at (134, 275) on xpath=//button[@class='added-manually']
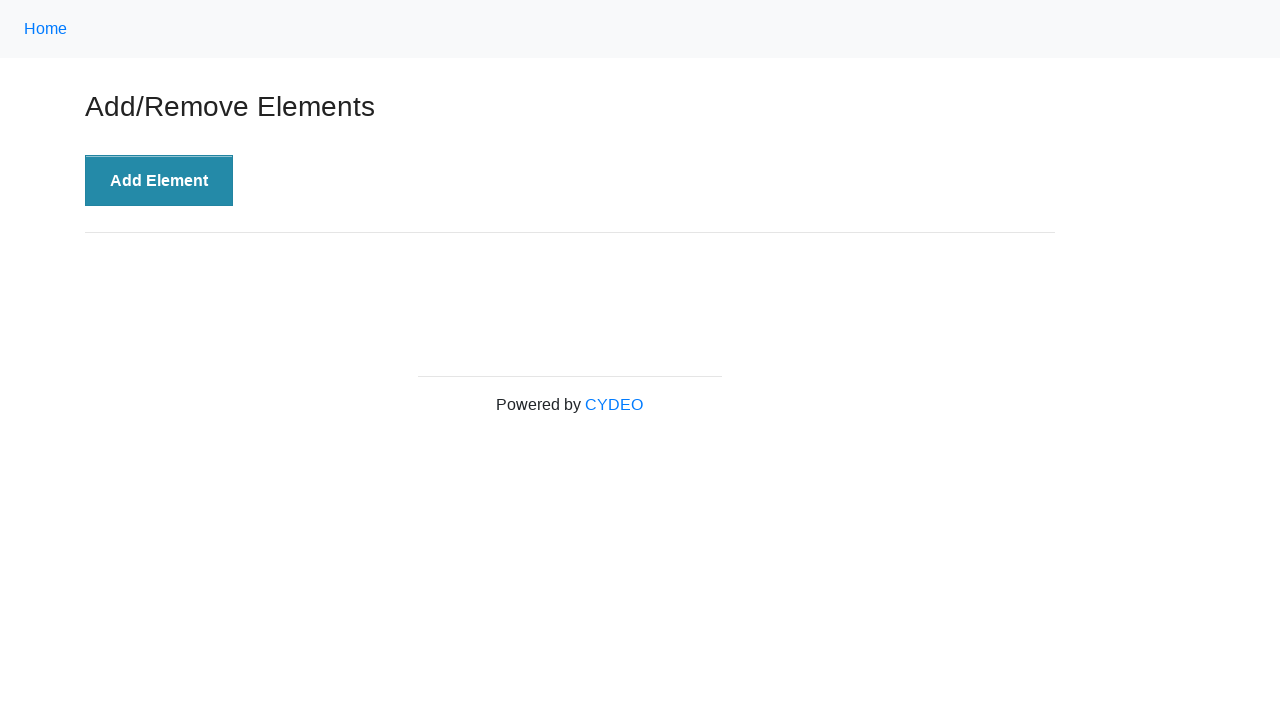

Verified Delete button is no longer displayed
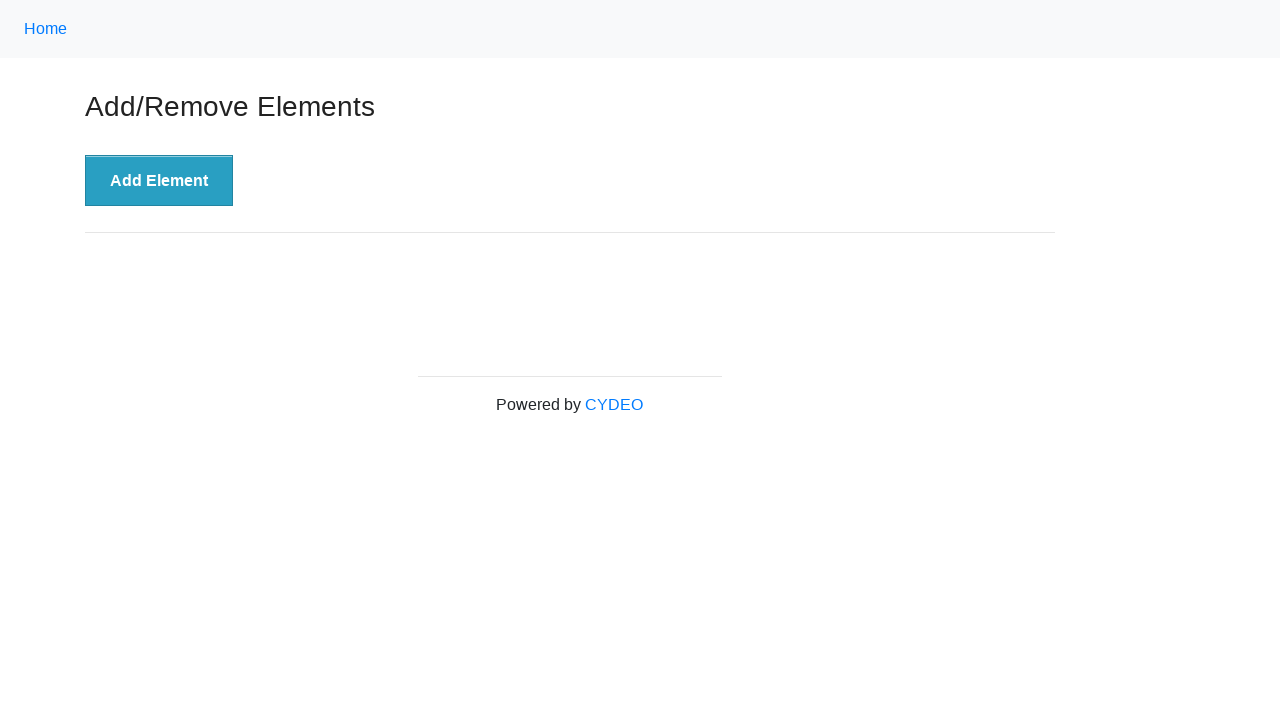

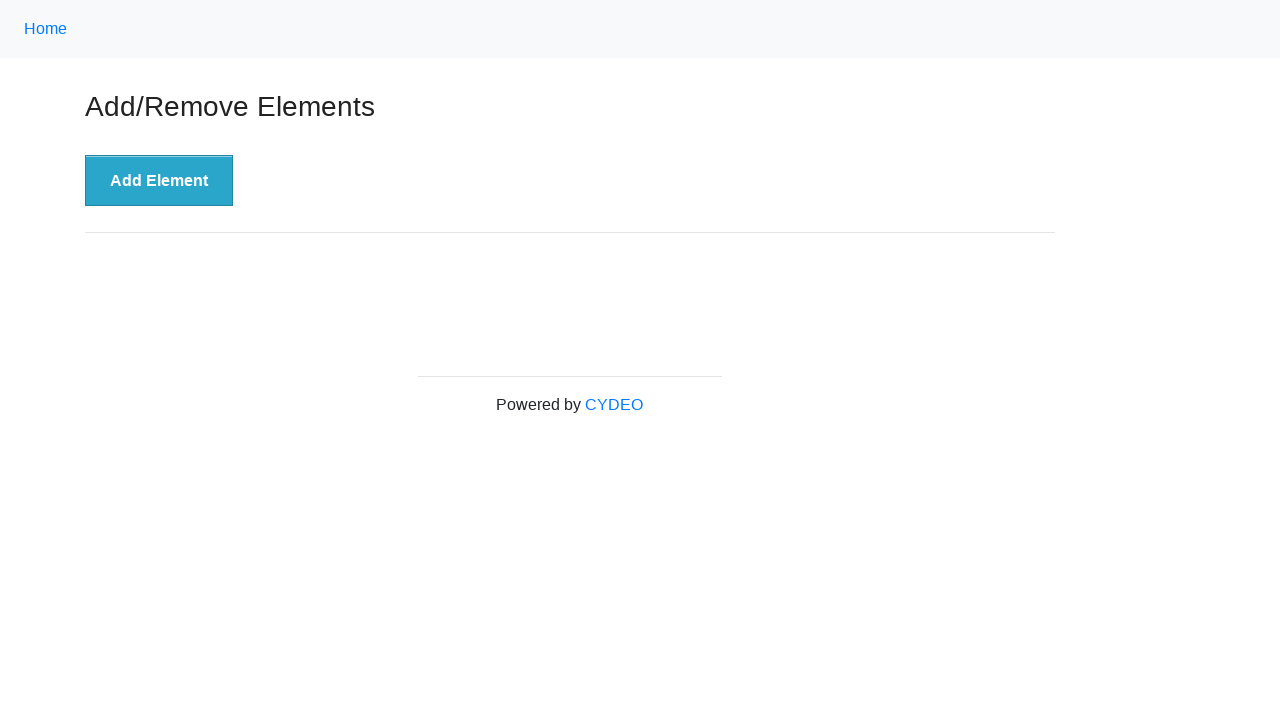